Tests dropdown selection using Playwright's built-in select_option method to choose an item by visible text, then verifies the selection.

Starting URL: https://the-internet.herokuapp.com/dropdown

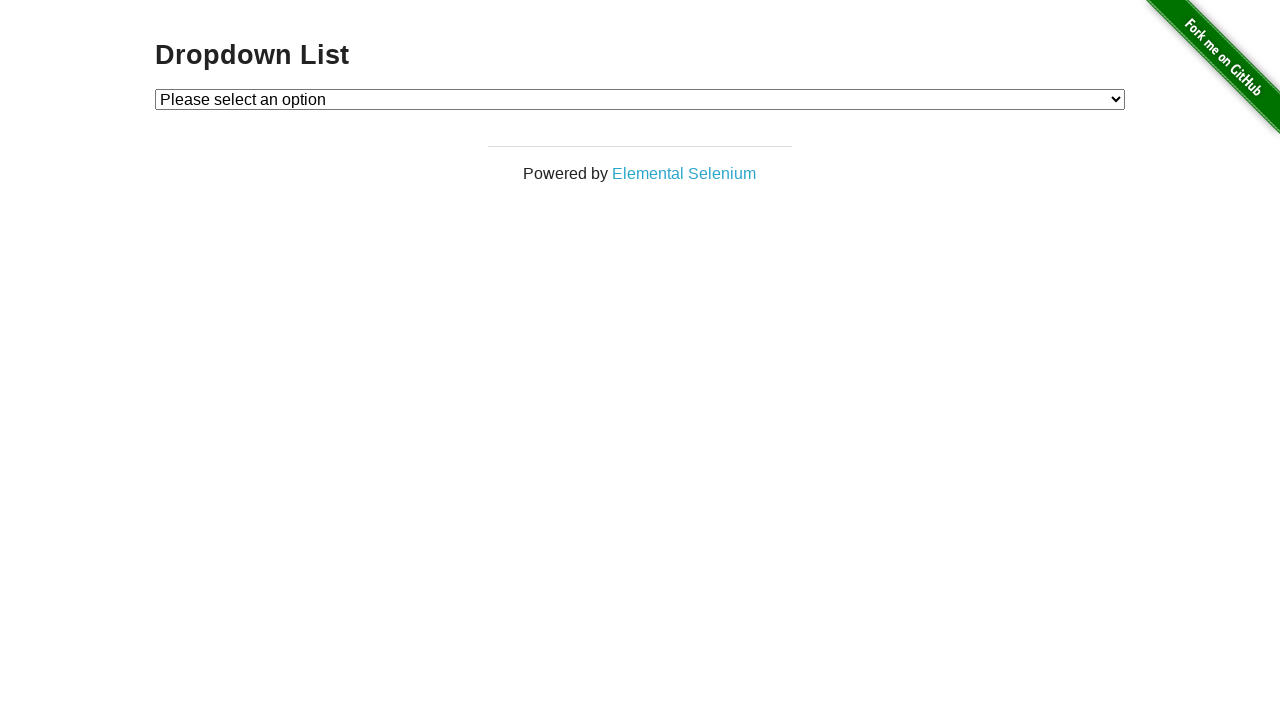

Selected 'Option 1' from dropdown using select_option method on #dropdown
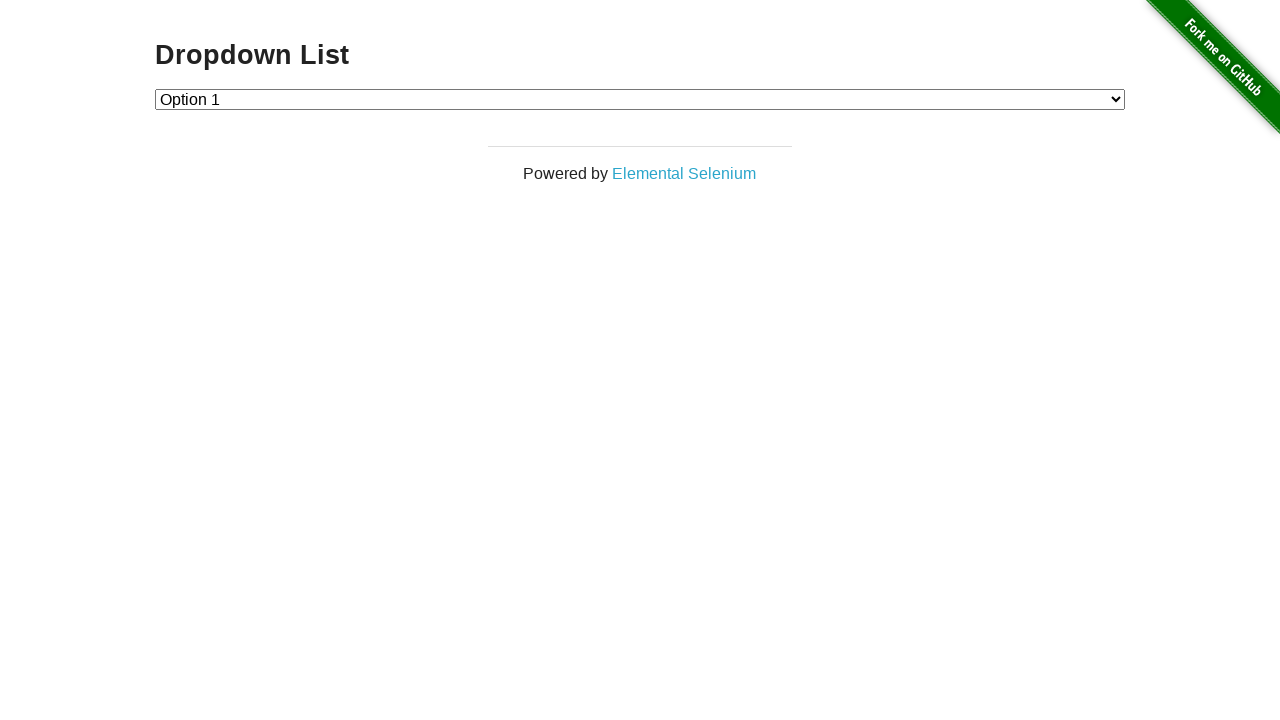

Retrieved selected option text from dropdown
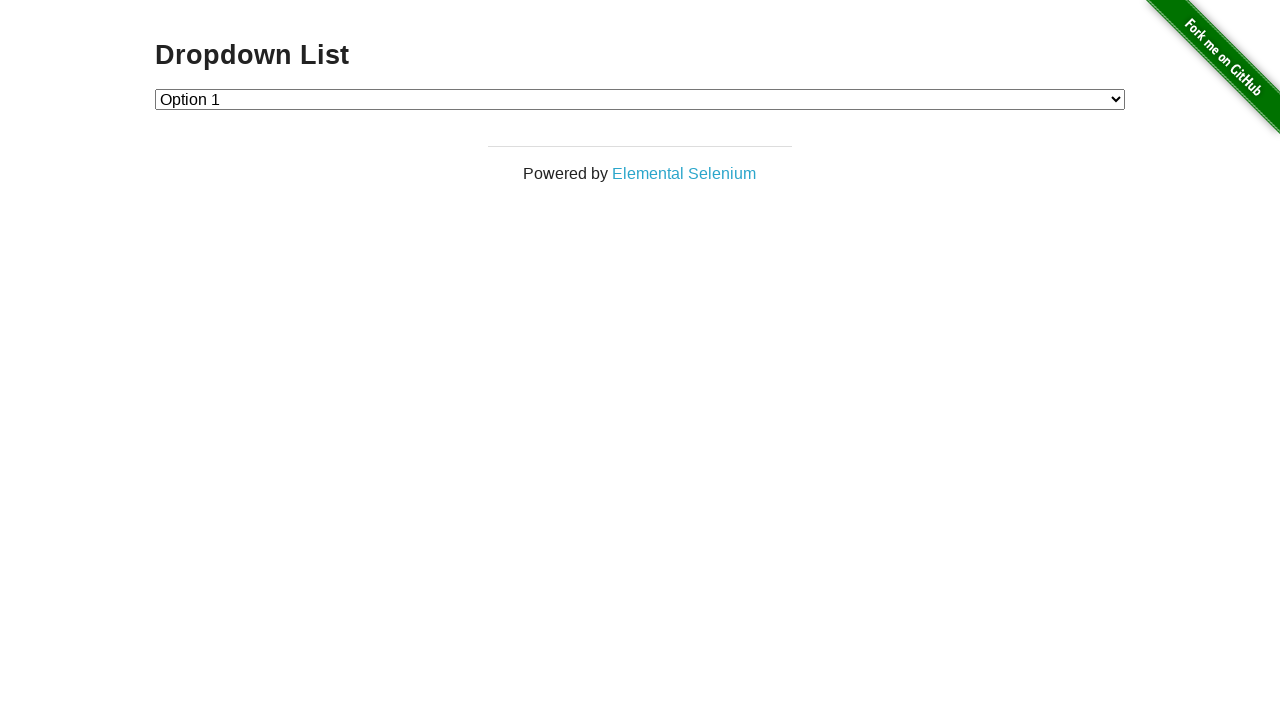

Verified that 'Option 1' is correctly selected in dropdown
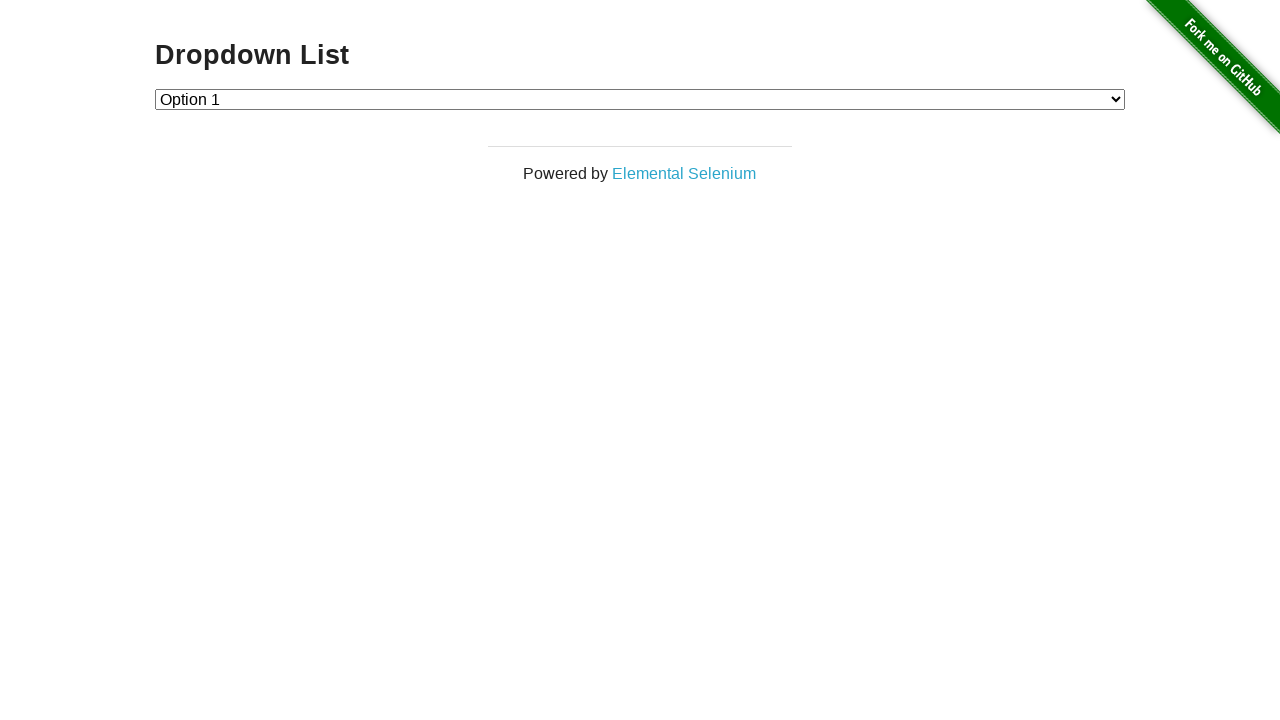

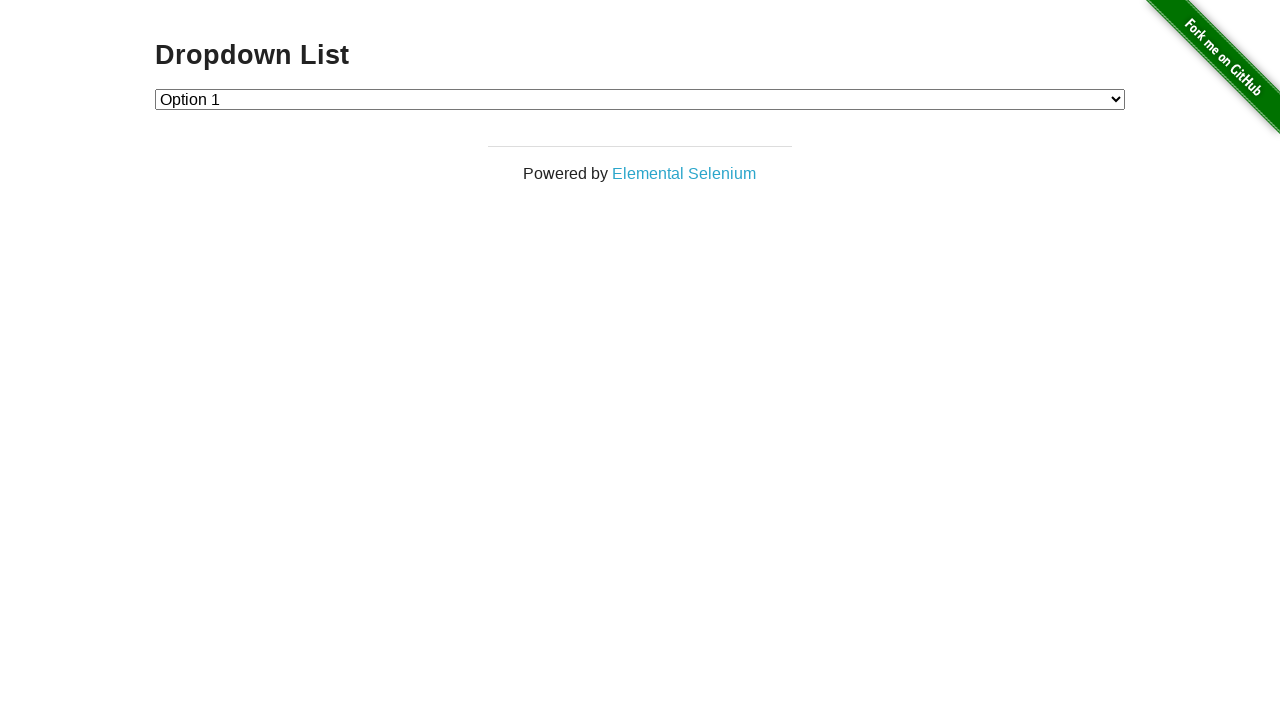